Navigates to the WinRAR website and clicks through navigation menu items including News, Awards, and Press Notes sections

Starting URL: https://www.winrar.es/

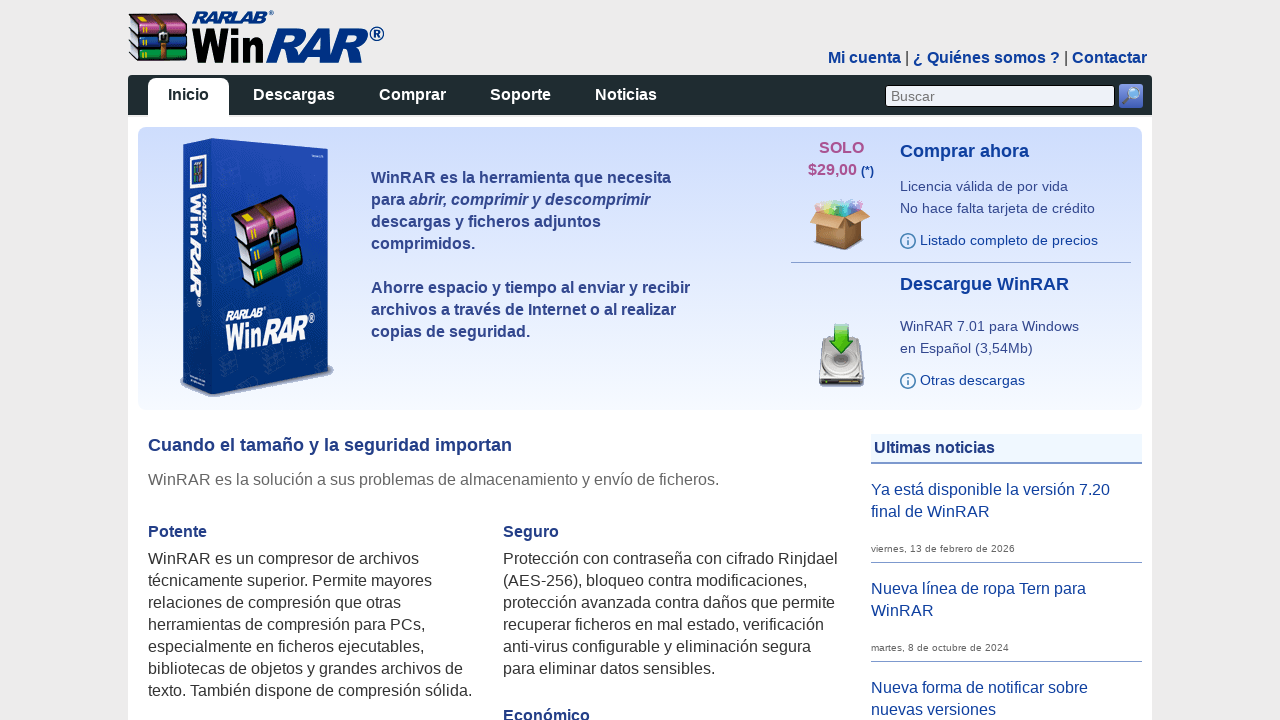

Clicked on 'Noticias' (News) link in navigation menu at (626, 96) on text=Noticias
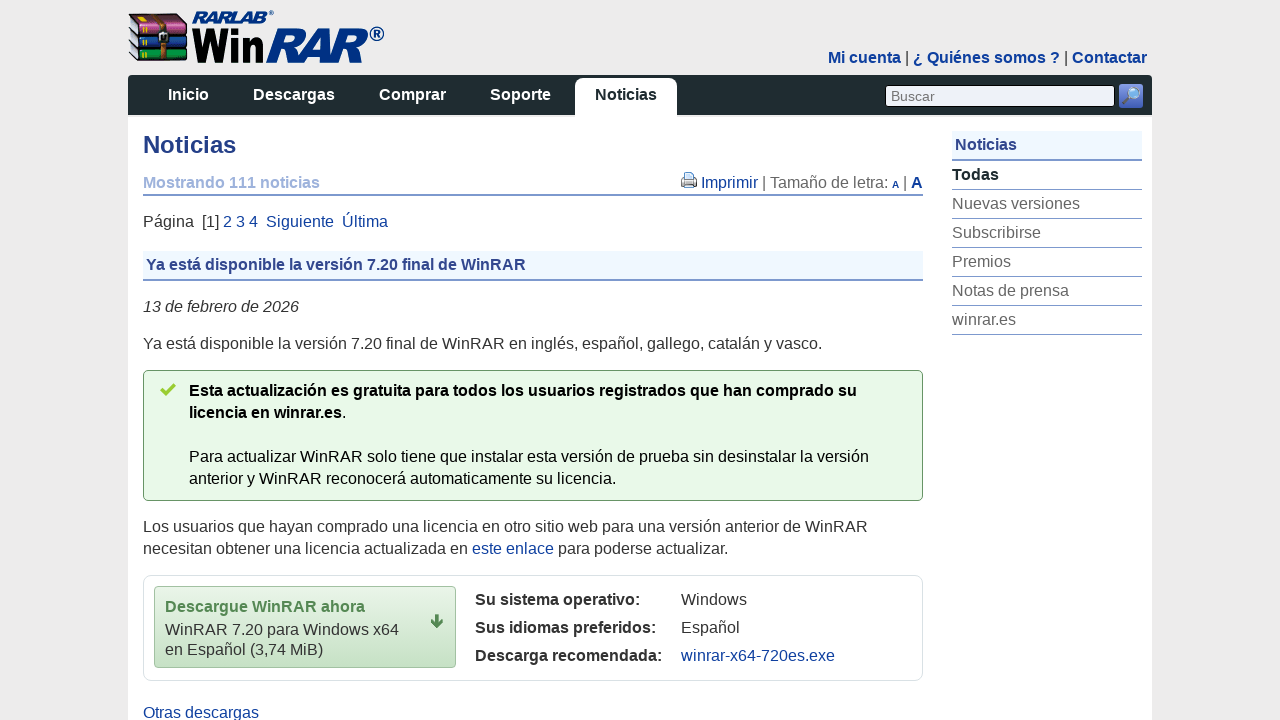

Clicked on 'Premios' (Awards) link in navigation menu at (1047, 262) on text=Premios
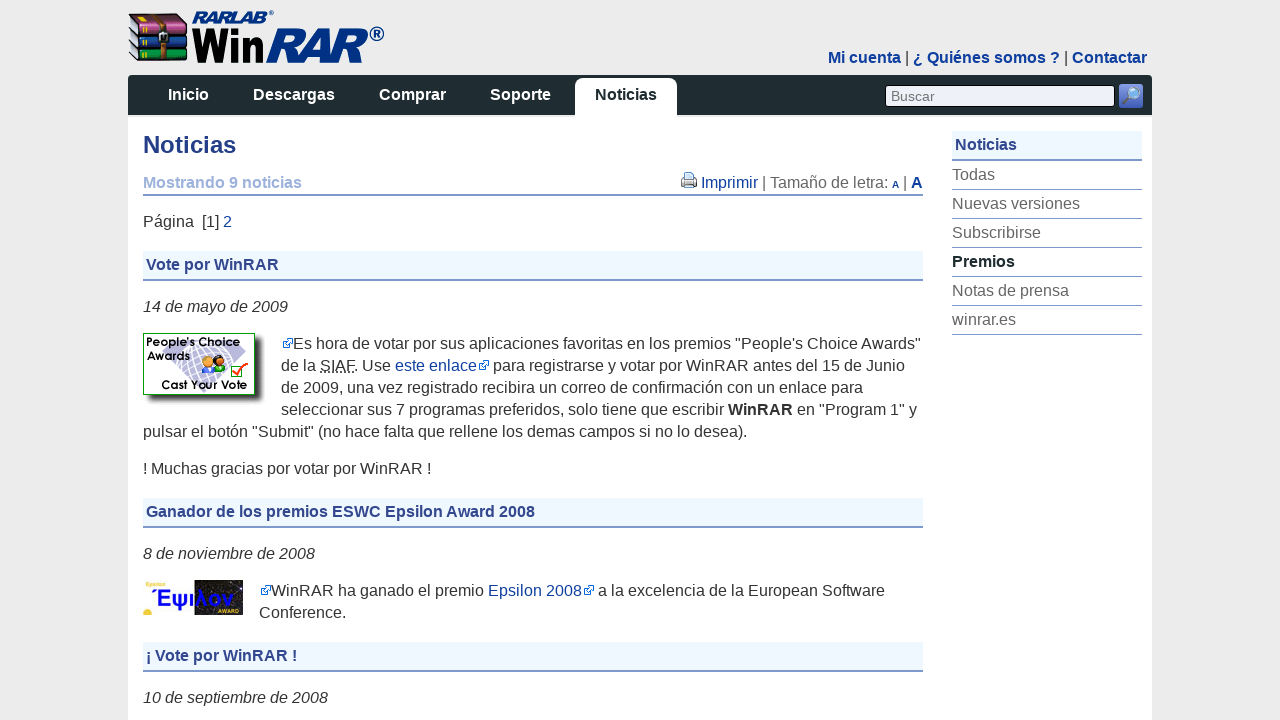

Clicked on 'Notas de prensa' (Press Notes) link in navigation menu at (1047, 291) on text=Notas de prensa
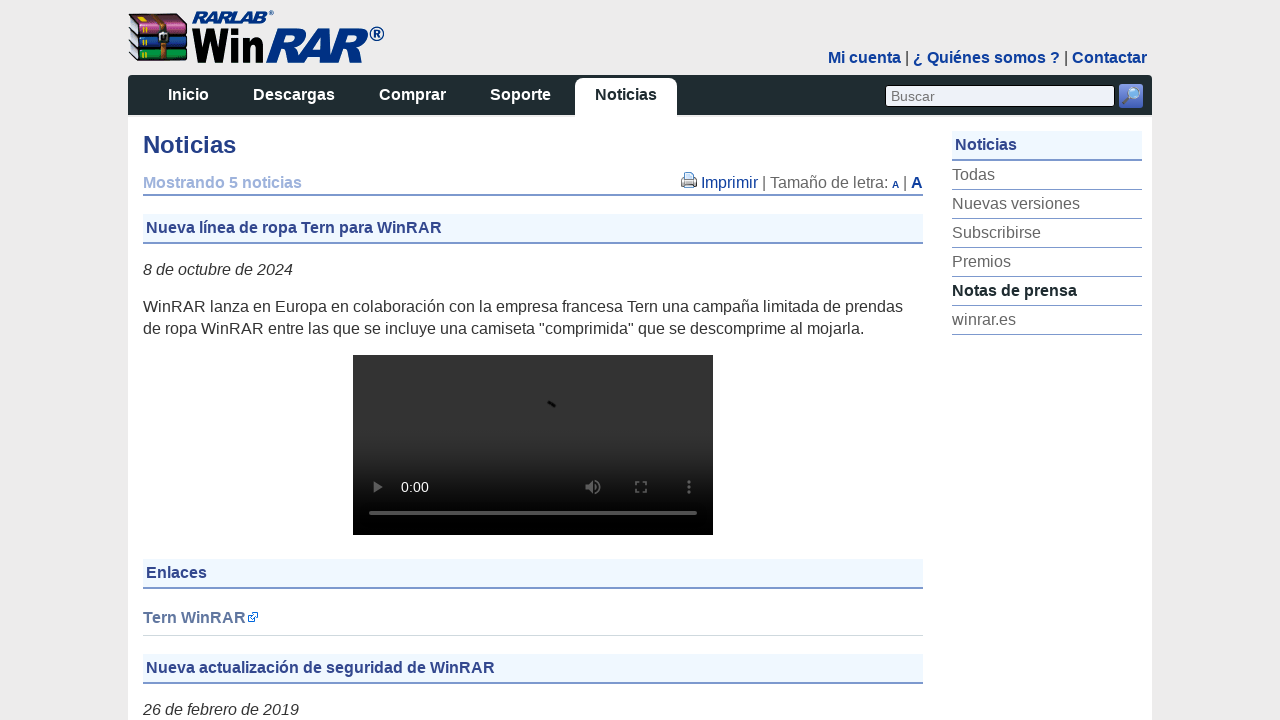

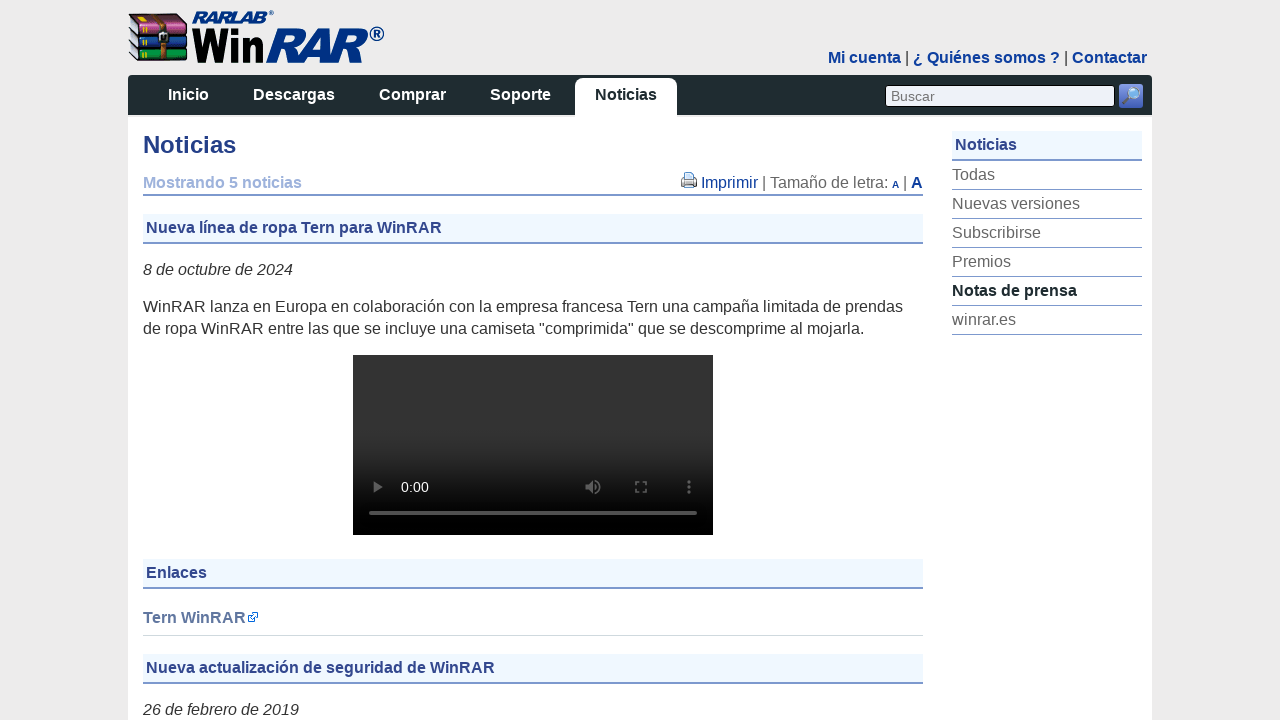